Tests the Checkboxes page by navigating to it and verifying checkboxes are present.

Starting URL: https://the-internet.herokuapp.com/

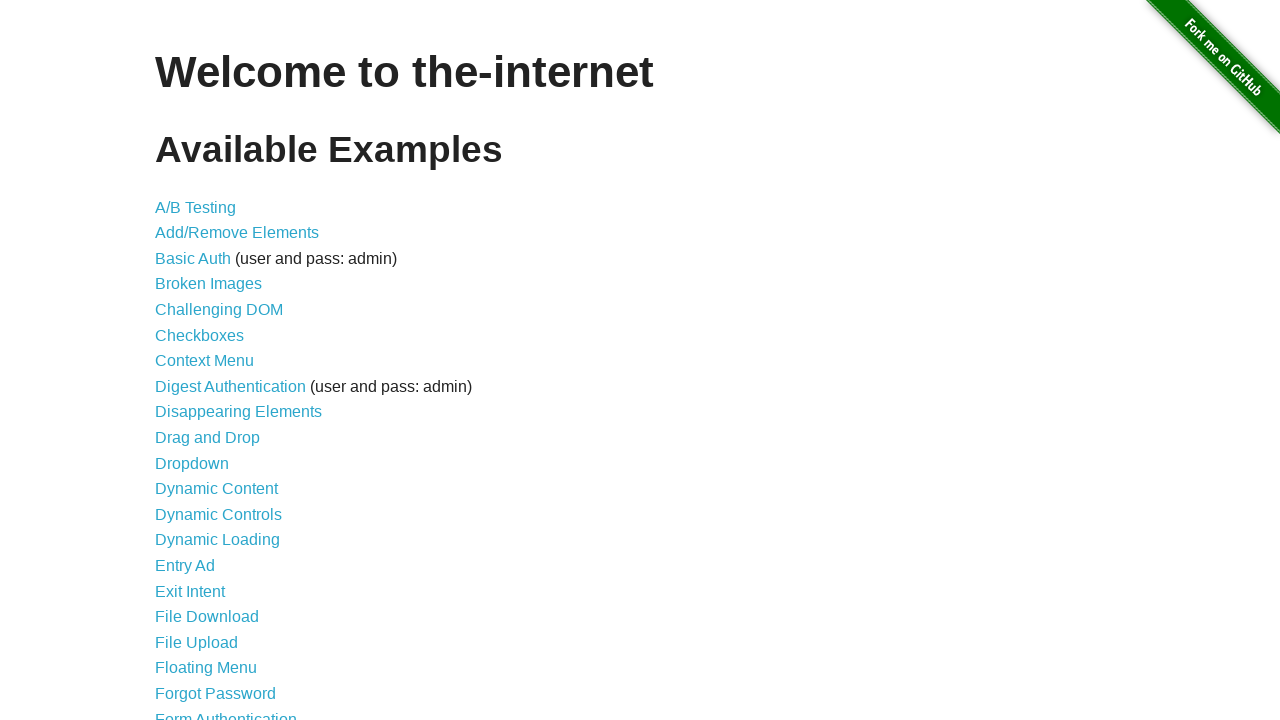

Clicked on Checkboxes link at (200, 335) on text=Checkboxes
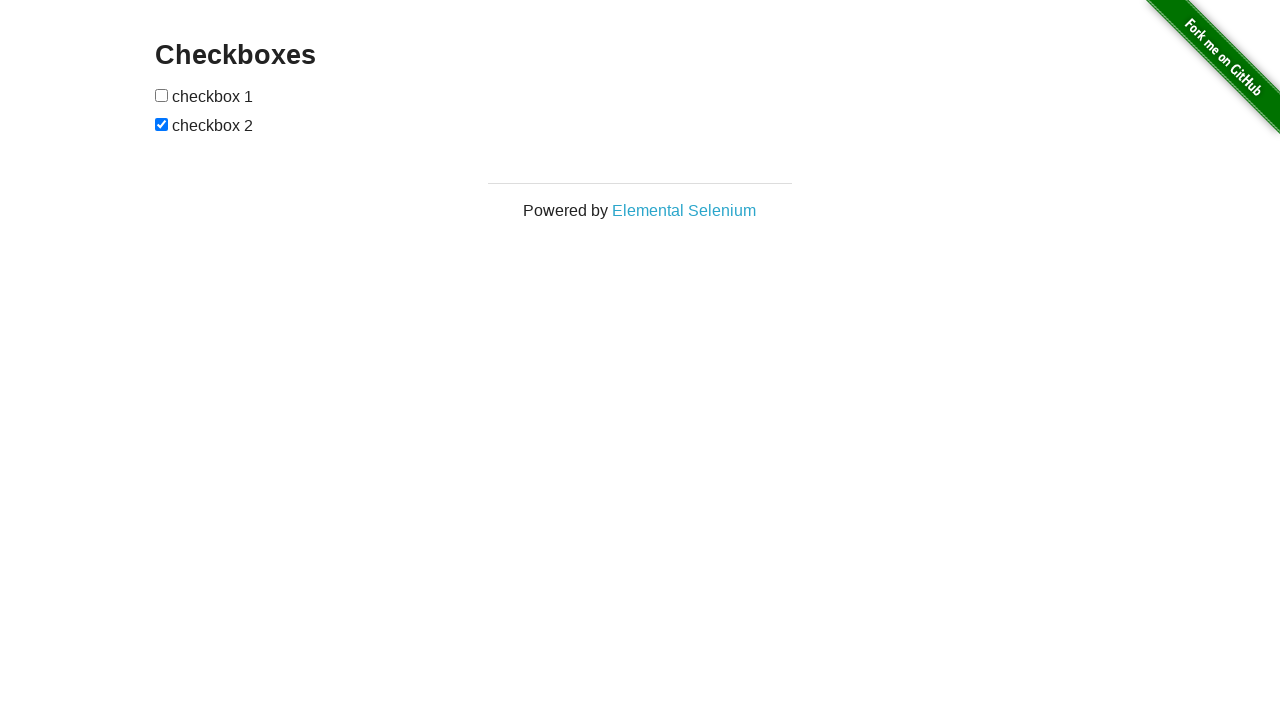

Navigated to Checkboxes page (URL contains /checkboxes)
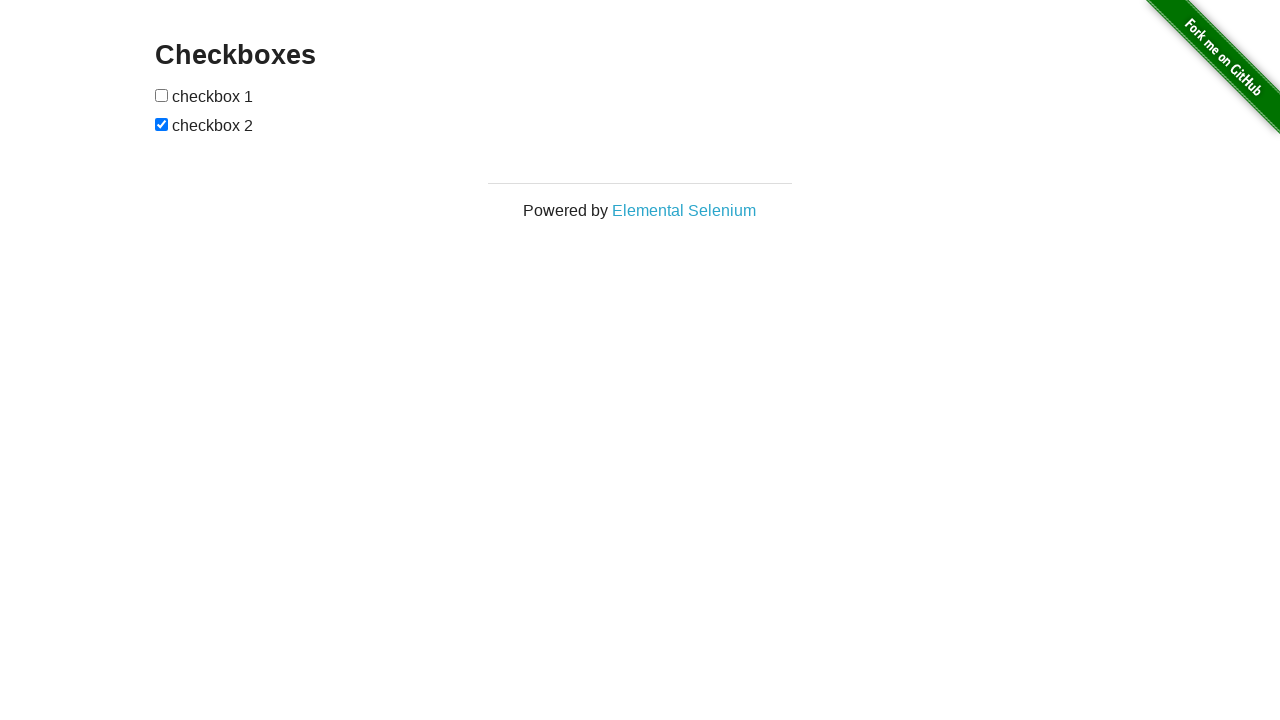

Checkboxes elements are present on the page
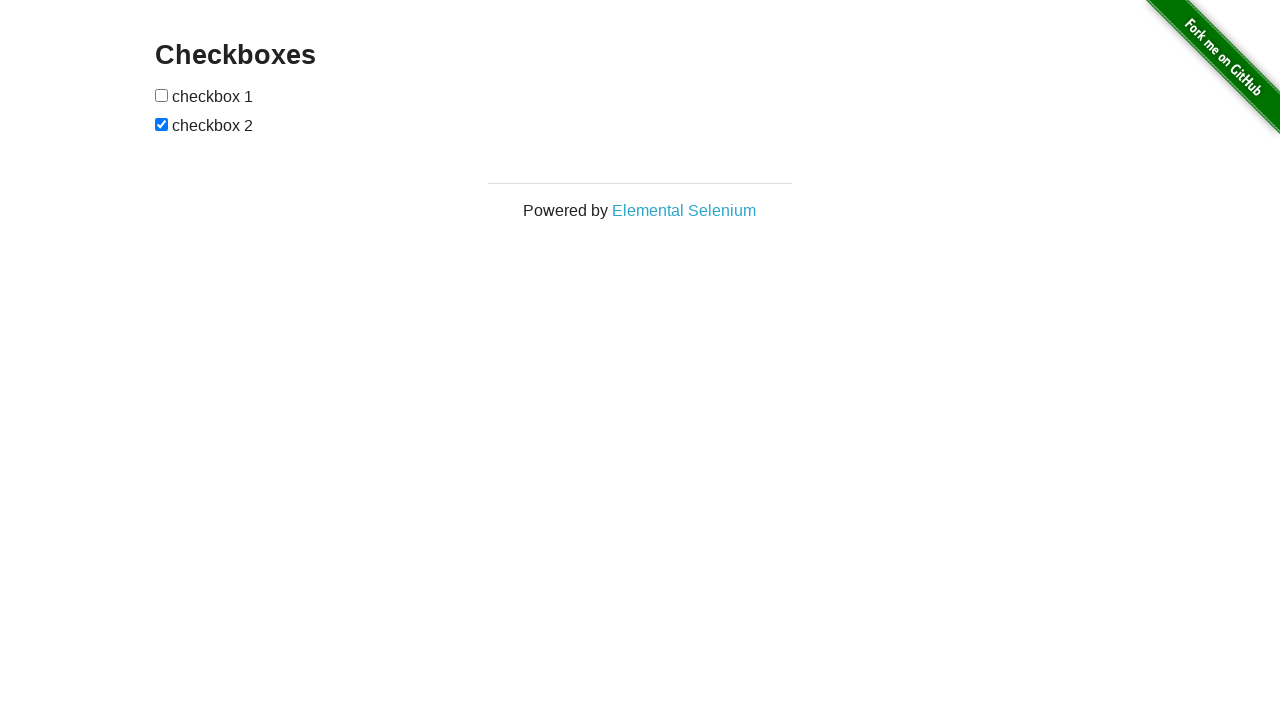

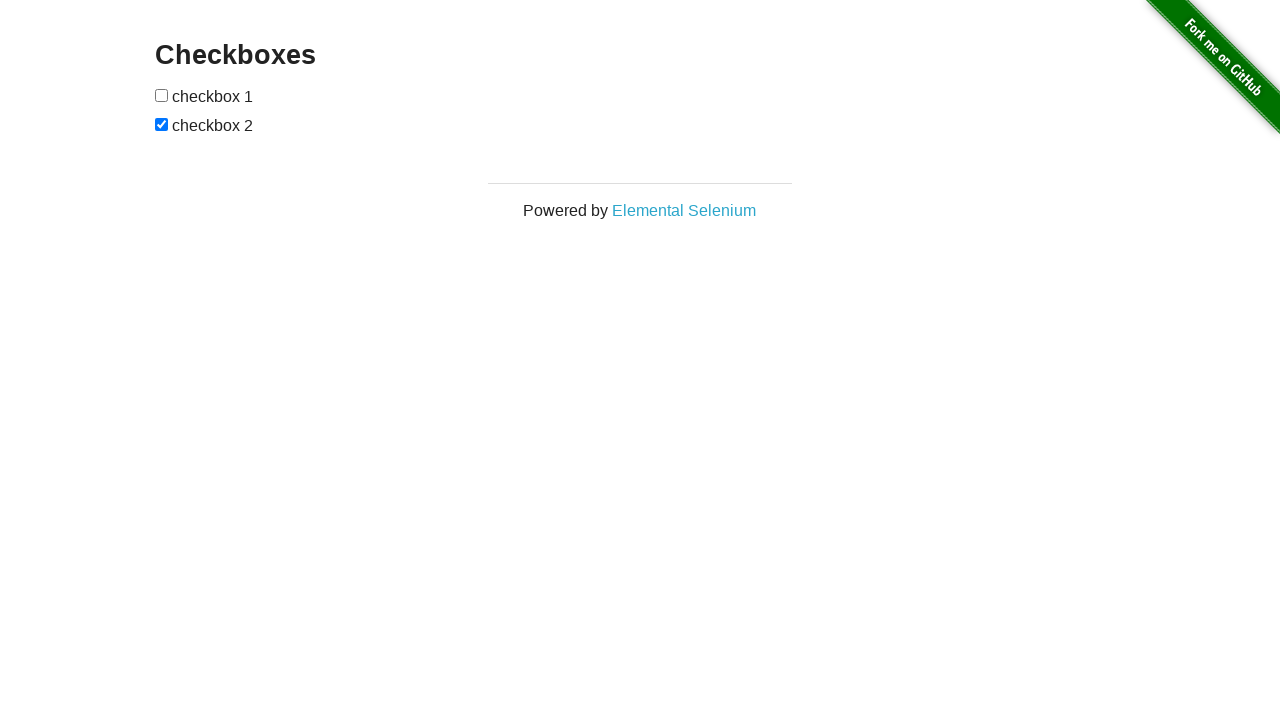